Searches for computer books on Malta Park marketplace by selecting Books category from dropdown and entering search term

Starting URL: https://maltapark.com/

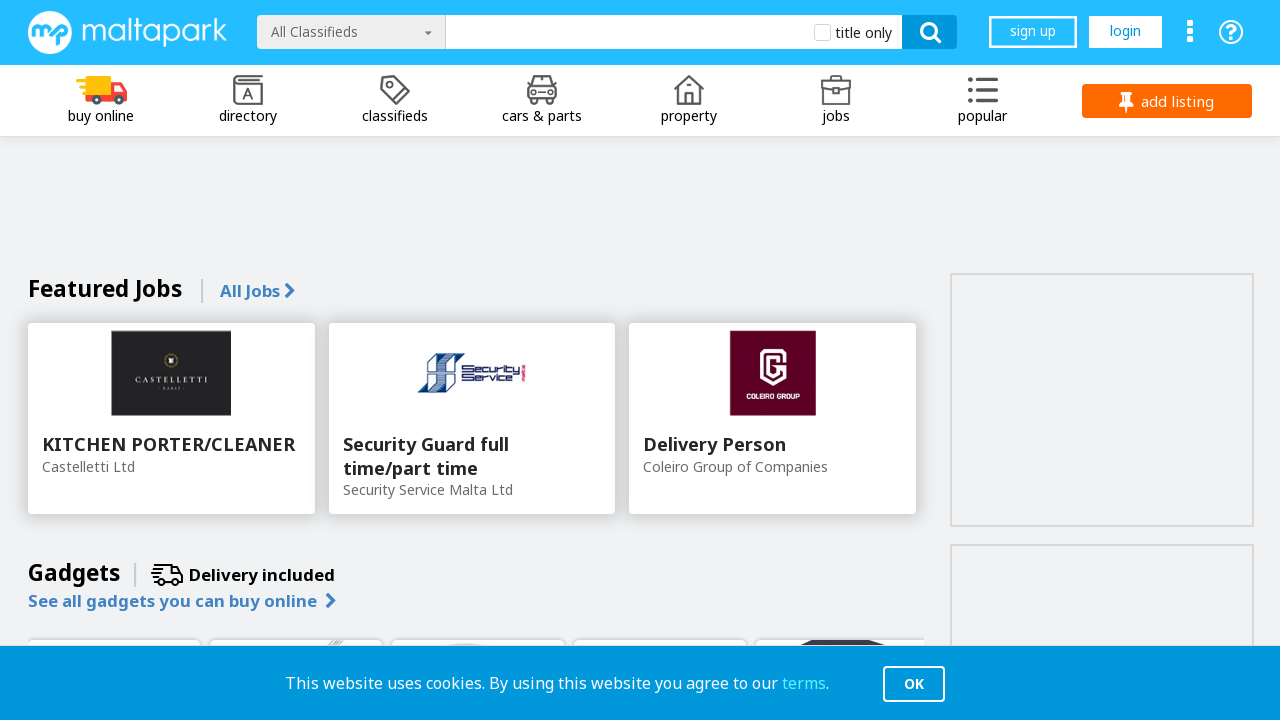

Clicked on 'All Classifieds' dropdown to open category selection at (352, 32) on xpath=//*[@id='searchselector']
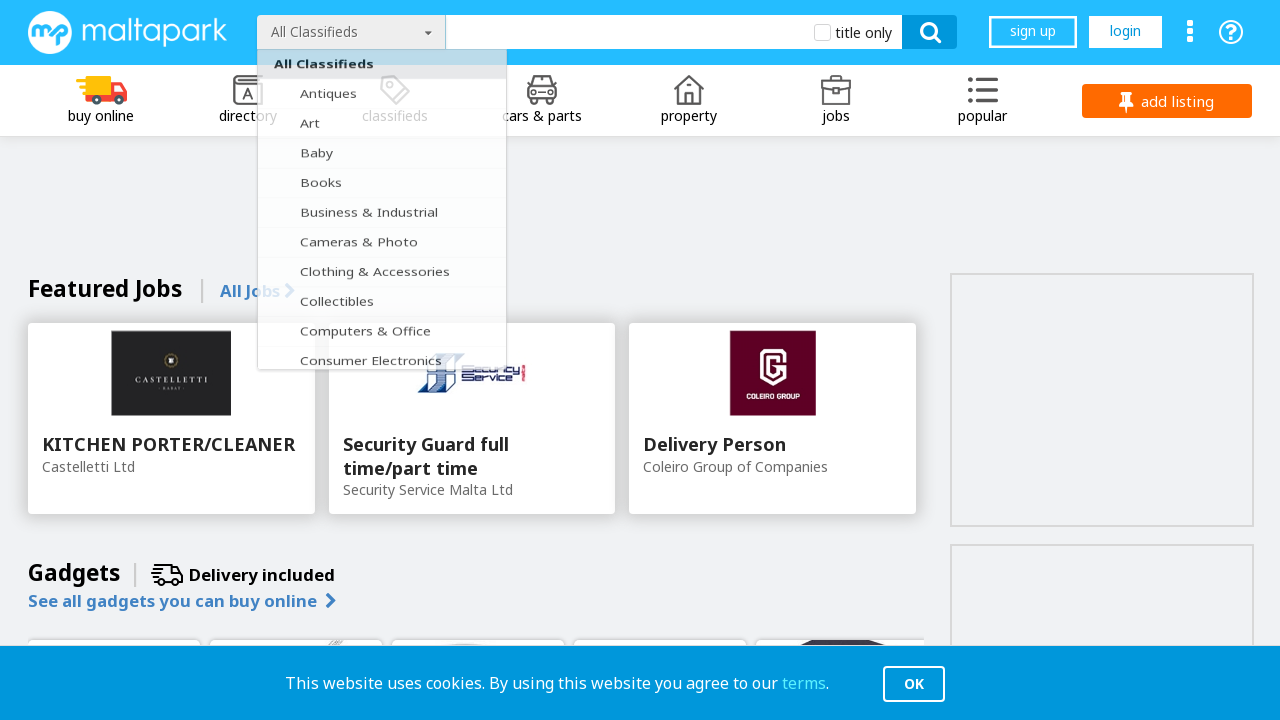

Selected 'Books' category from dropdown at (382, 216) on xpath=//*[contains(text(),'Books')]
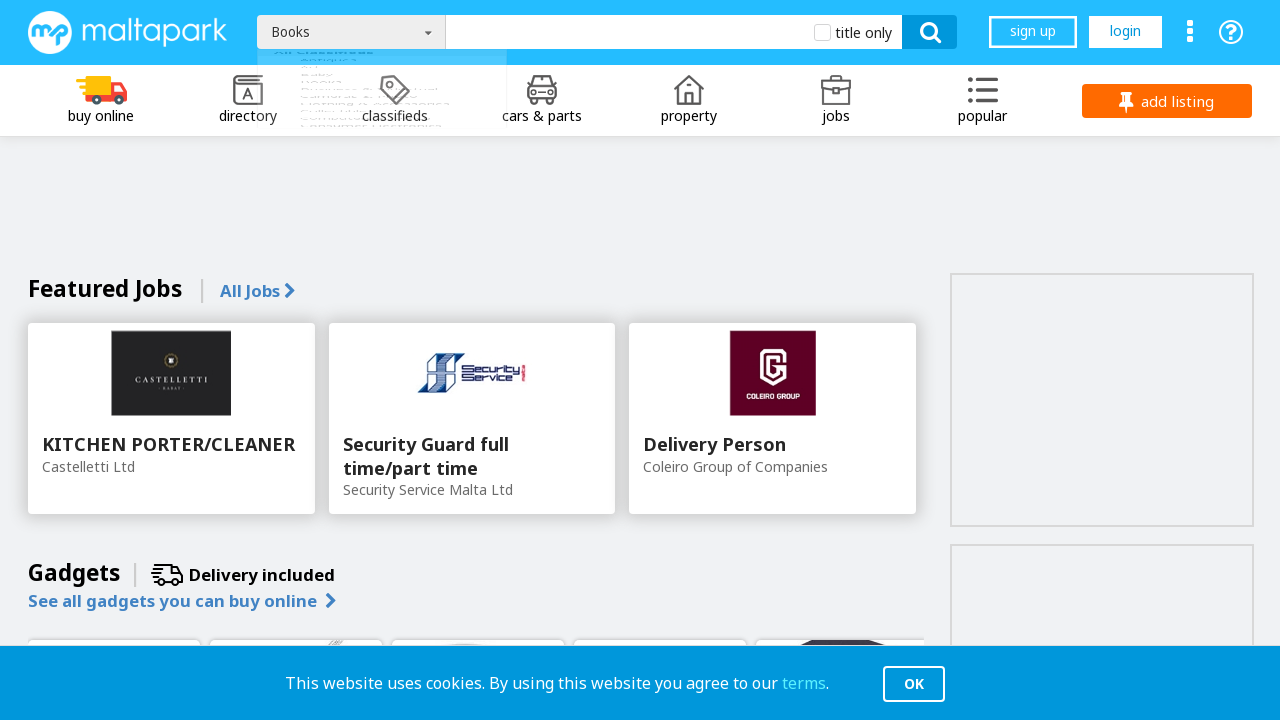

Entered 'Computer' as search term in search field on //*[@id='search']
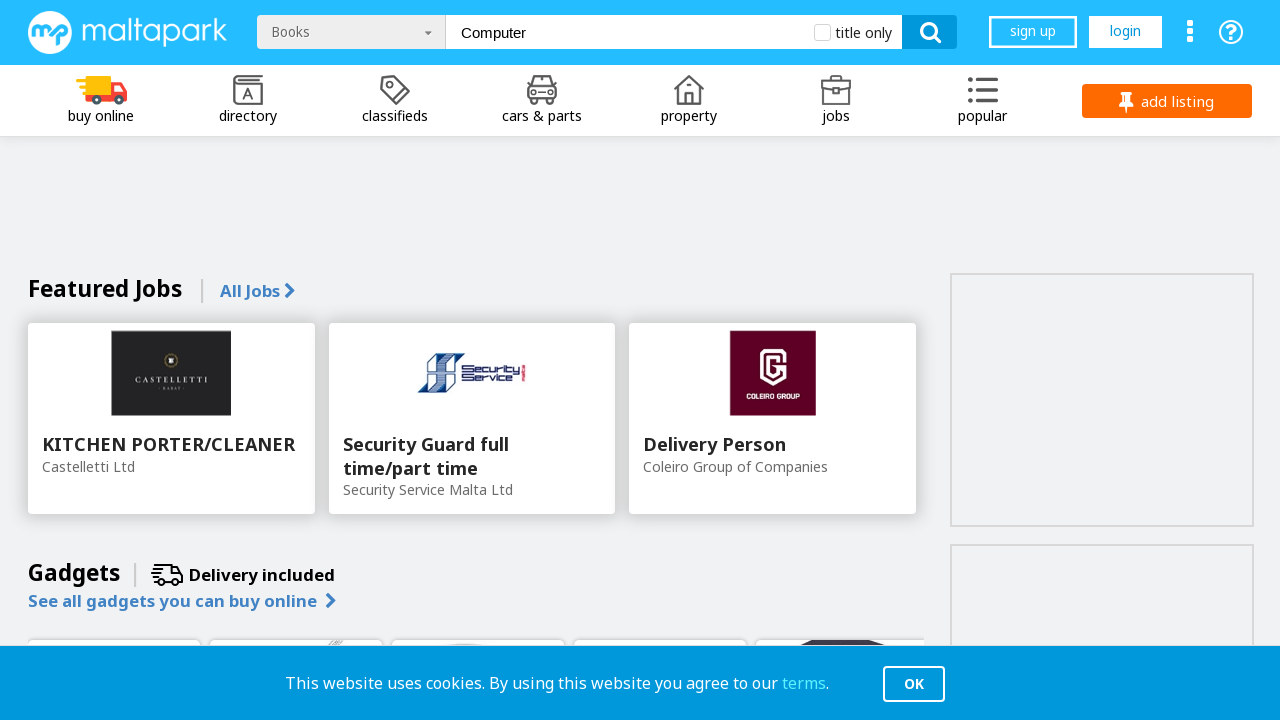

Clicked search button to perform search at (930, 32) on button[type='submit']
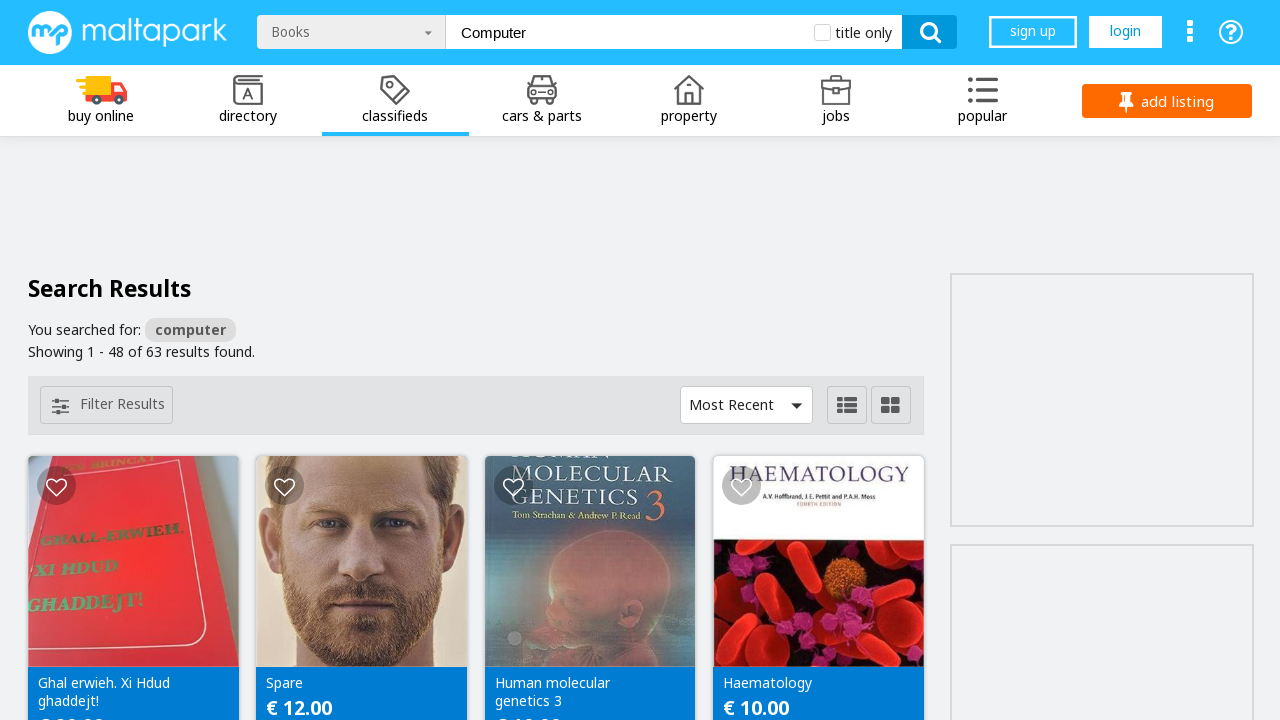

Search results page loaded with headers visible
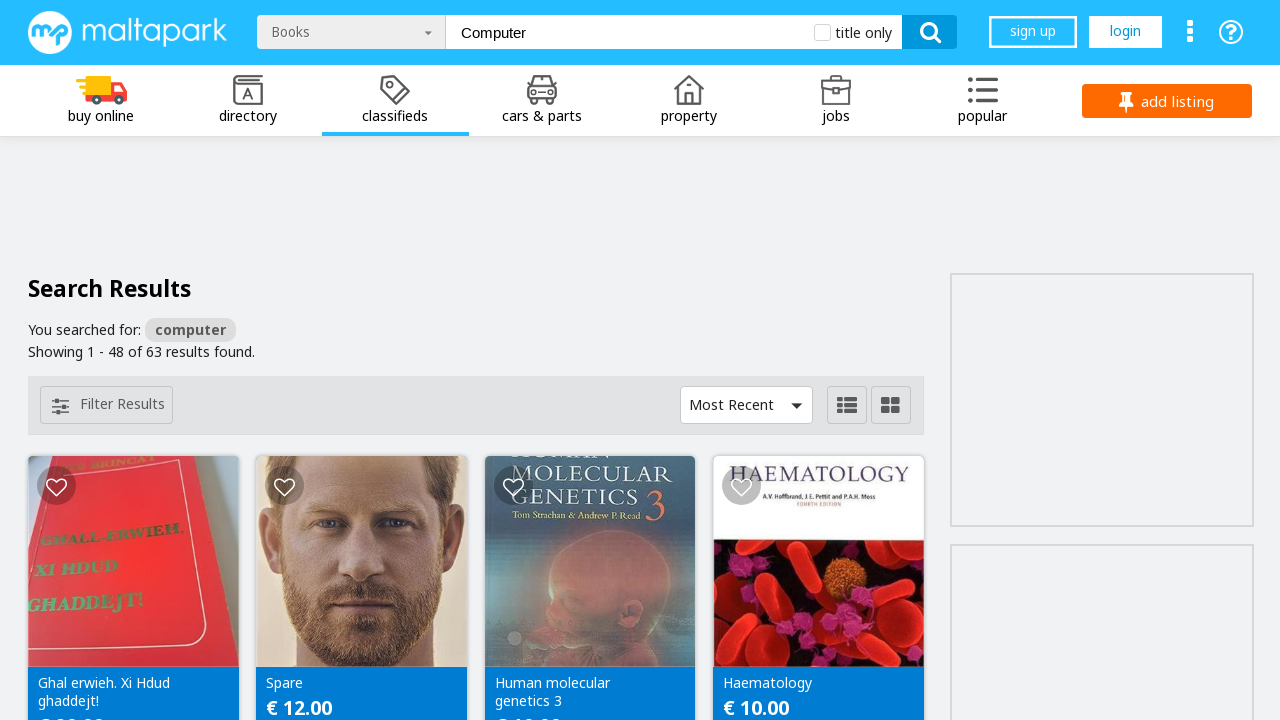

Verified price elements are present in search results
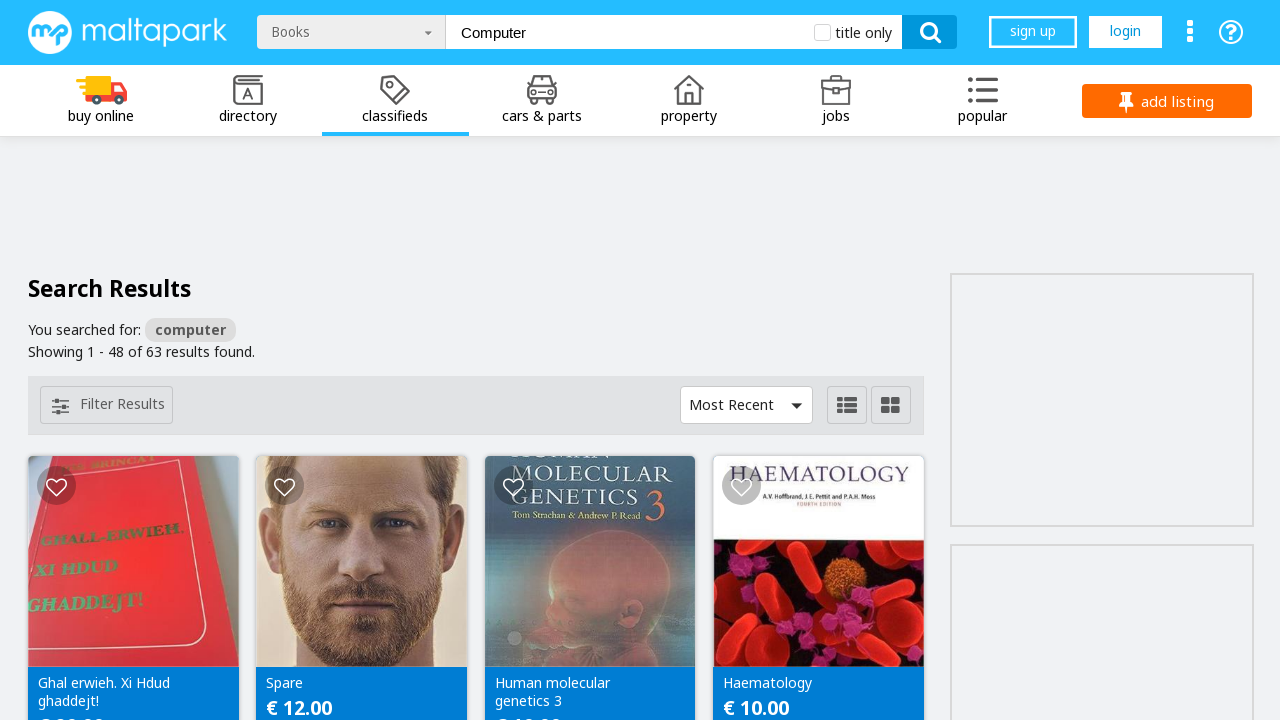

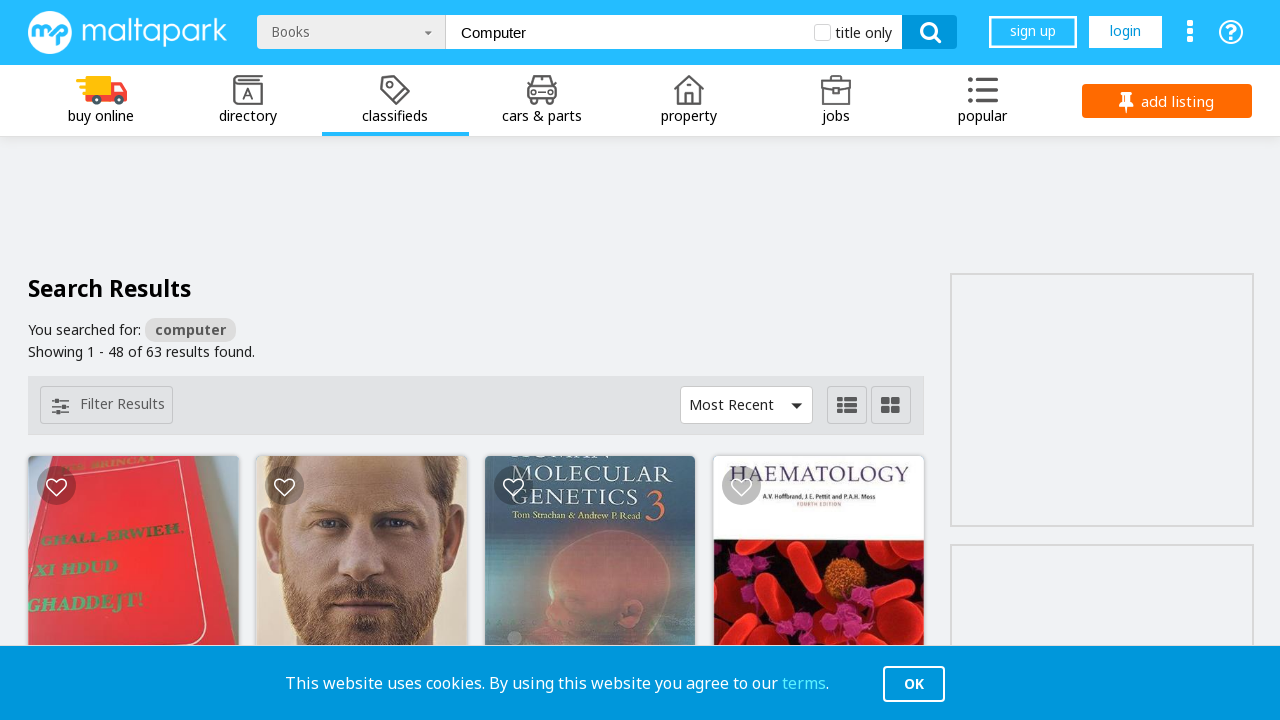